Tests checkbox functionality by finding all checkboxes on the page and clicking each one that is not already selected

Starting URL: http://echoecho.com/htmlforms09.htm

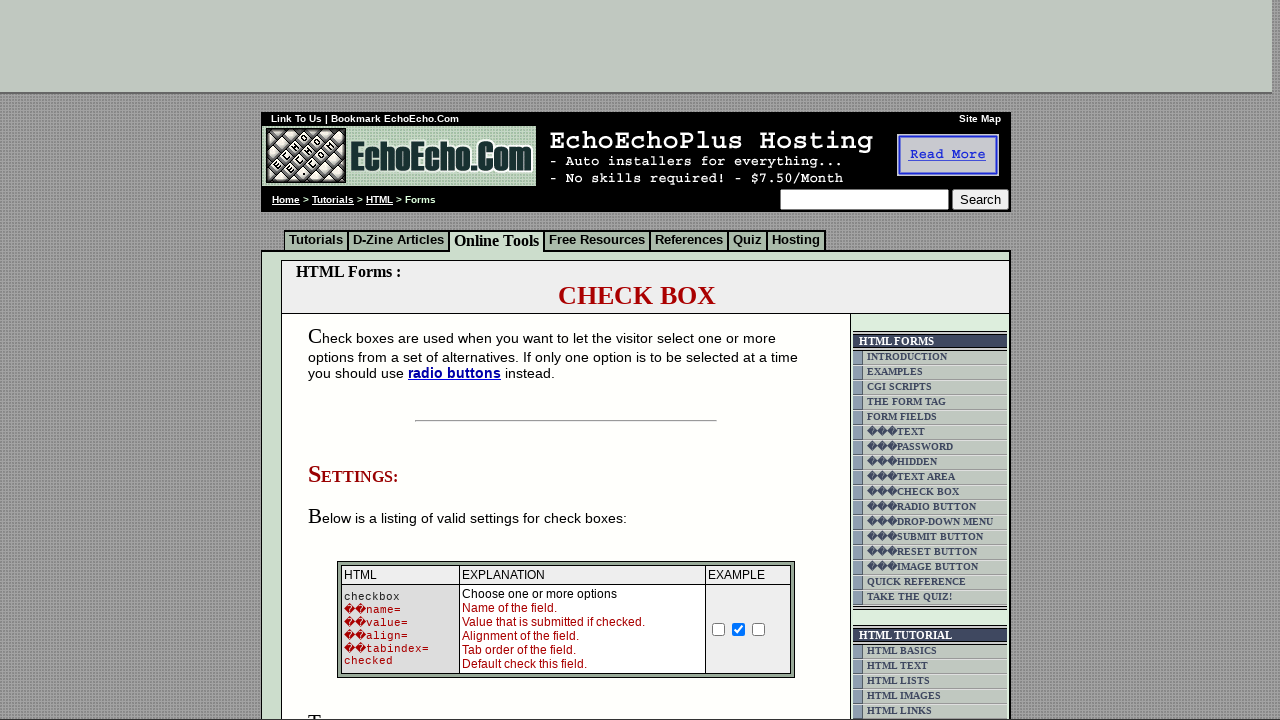

Waited for checkboxes to be present on the page
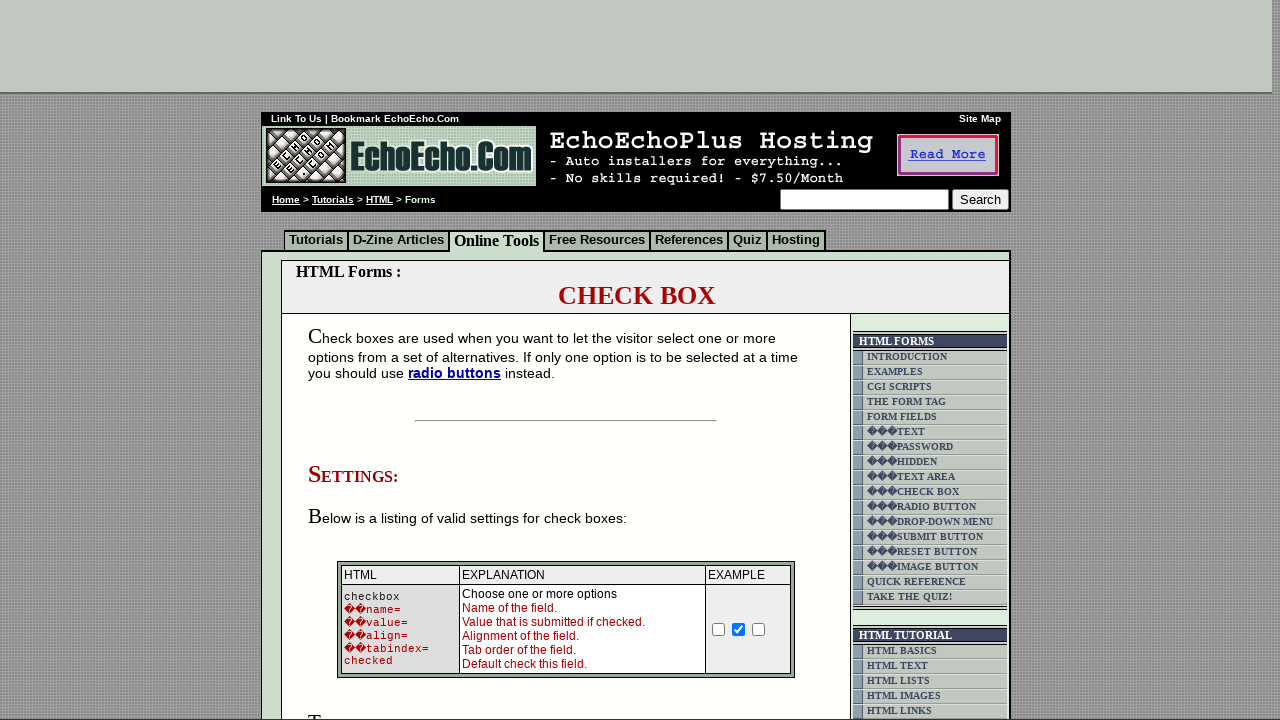

Located all checkboxes on the page
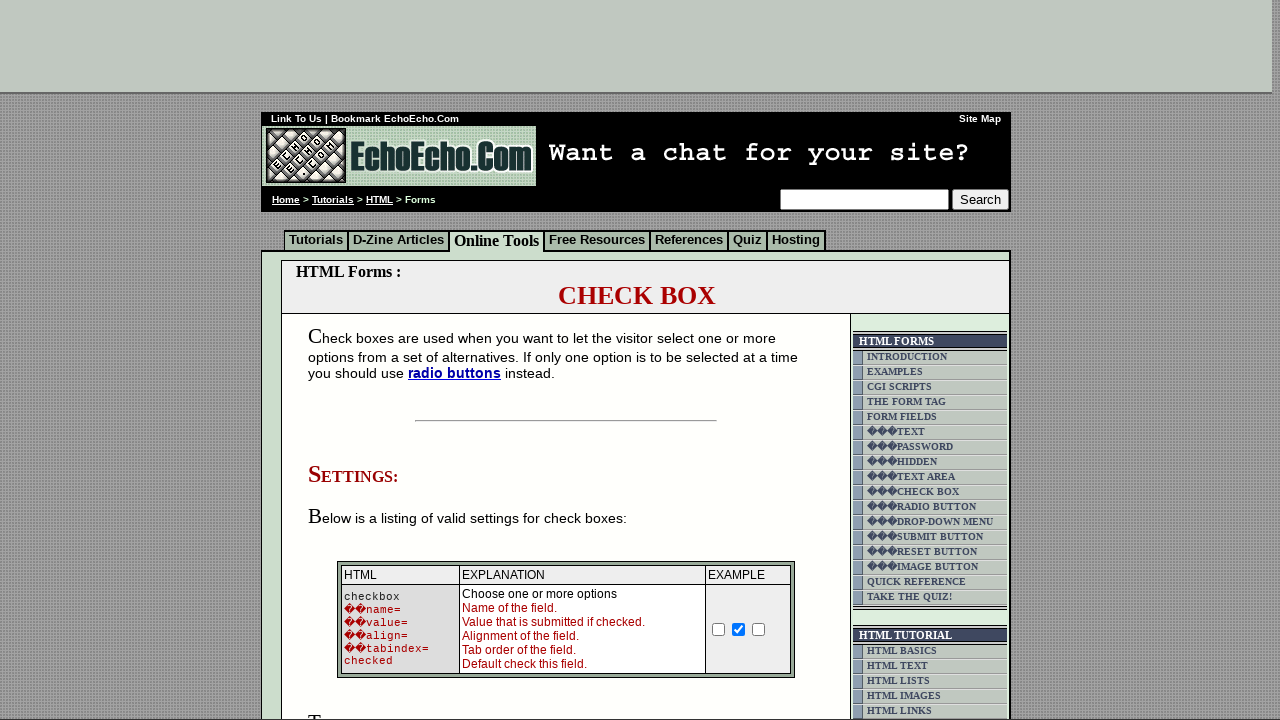

Found 3 checkboxes on the page
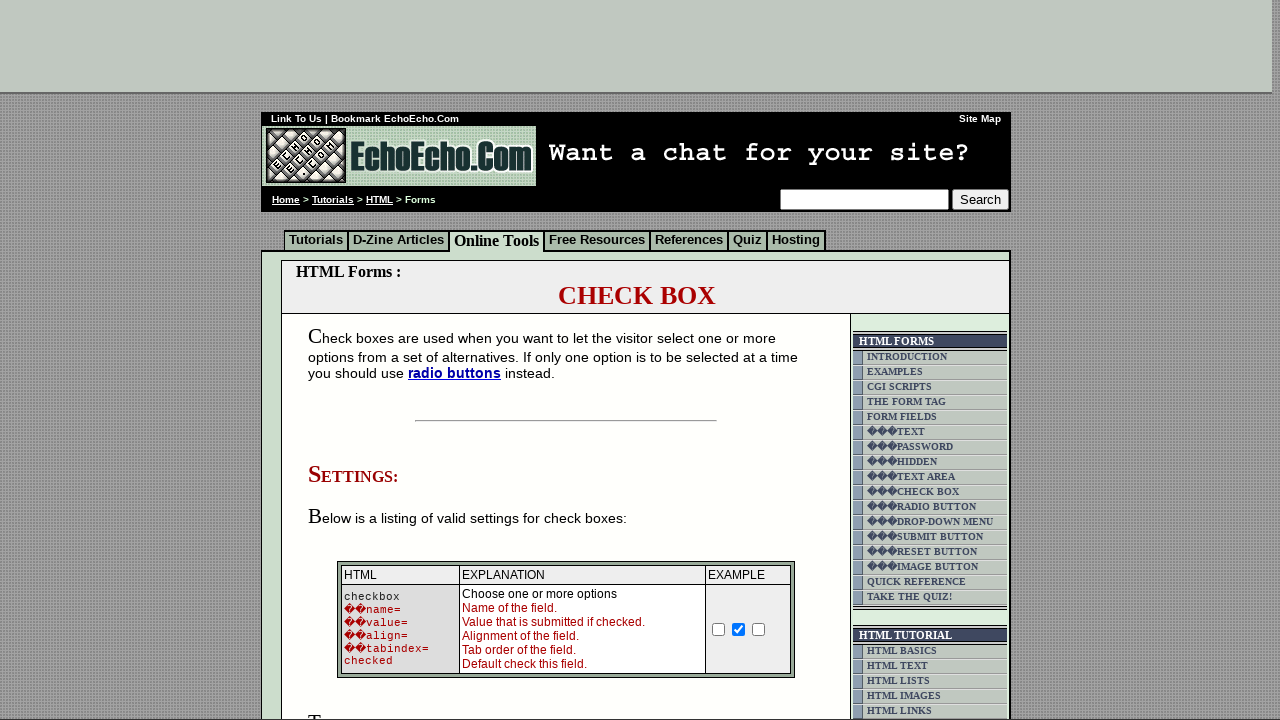

Clicked checkbox 1 of 3 (was not selected) at (354, 360) on td.table5 input[type='checkbox'] >> nth=0
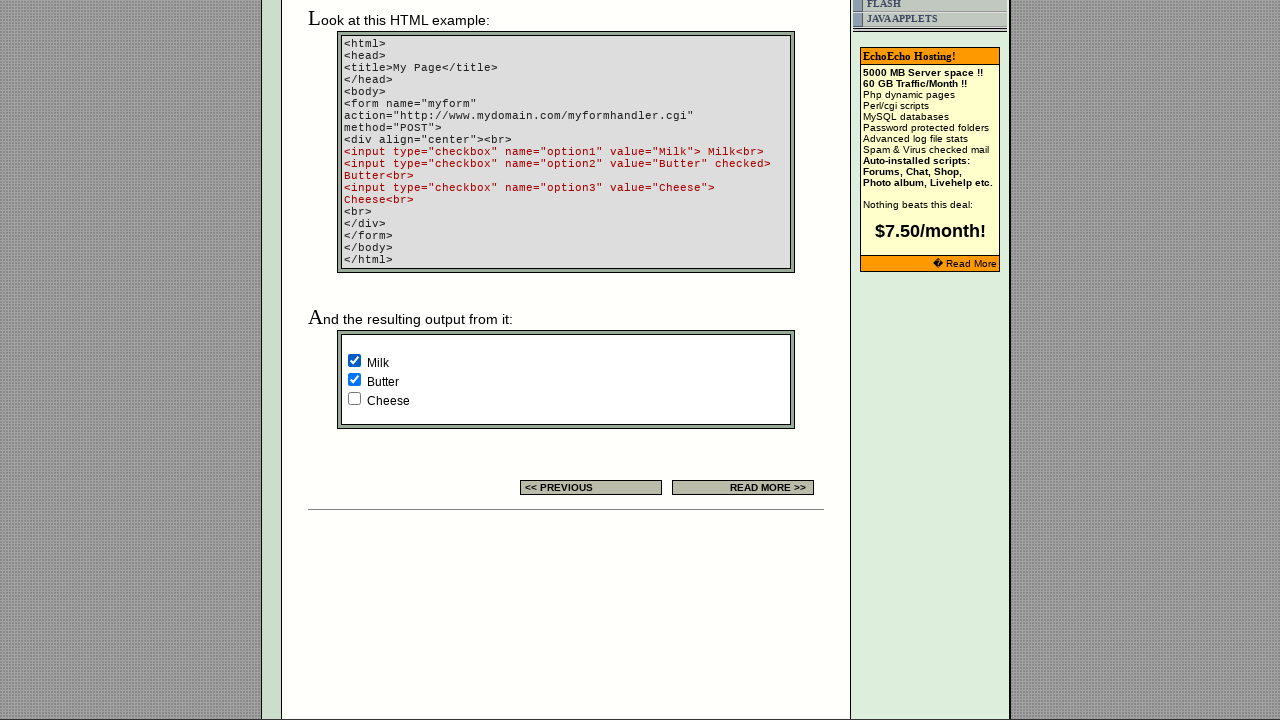

Skipped checkbox 2 of 3 (already selected)
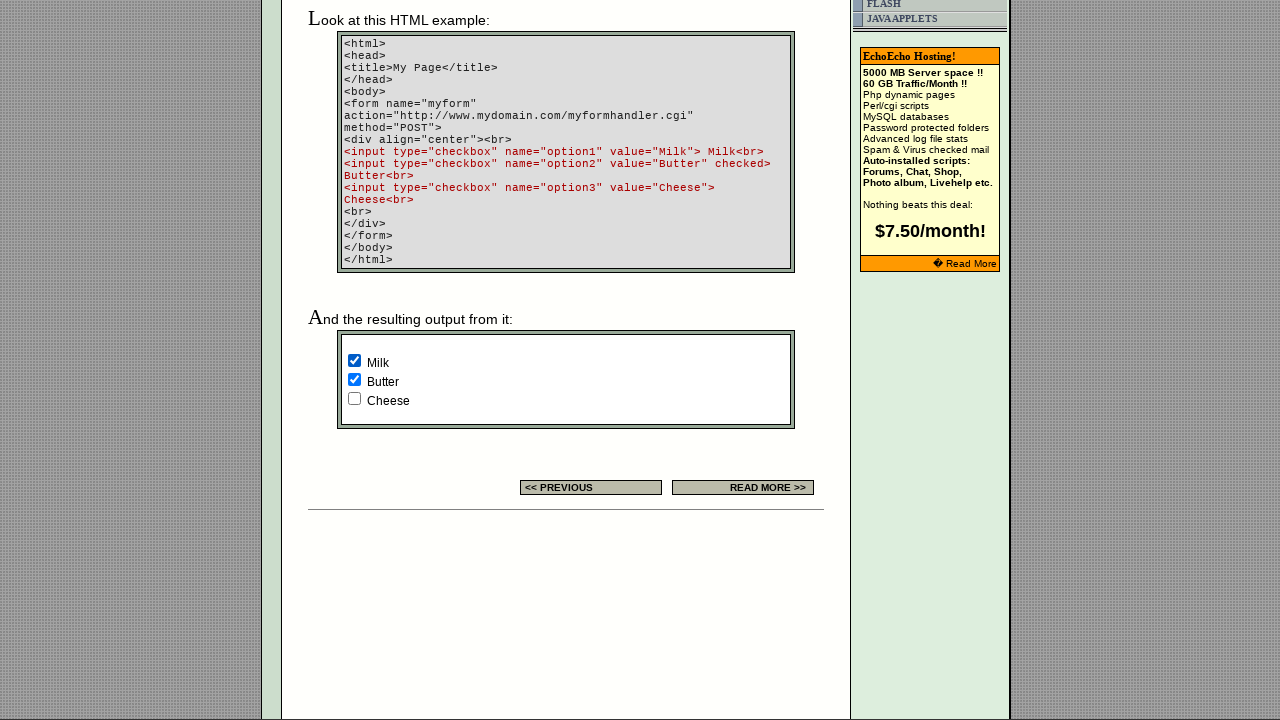

Clicked checkbox 3 of 3 (was not selected) at (354, 398) on td.table5 input[type='checkbox'] >> nth=2
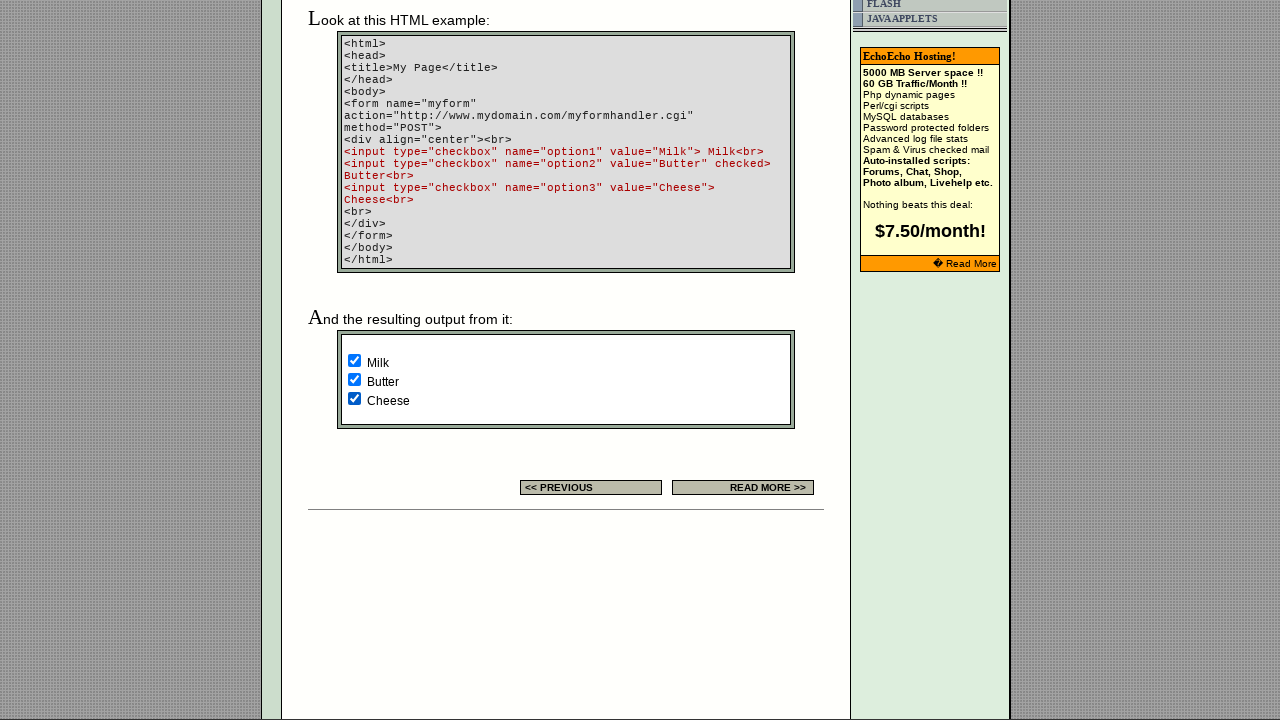

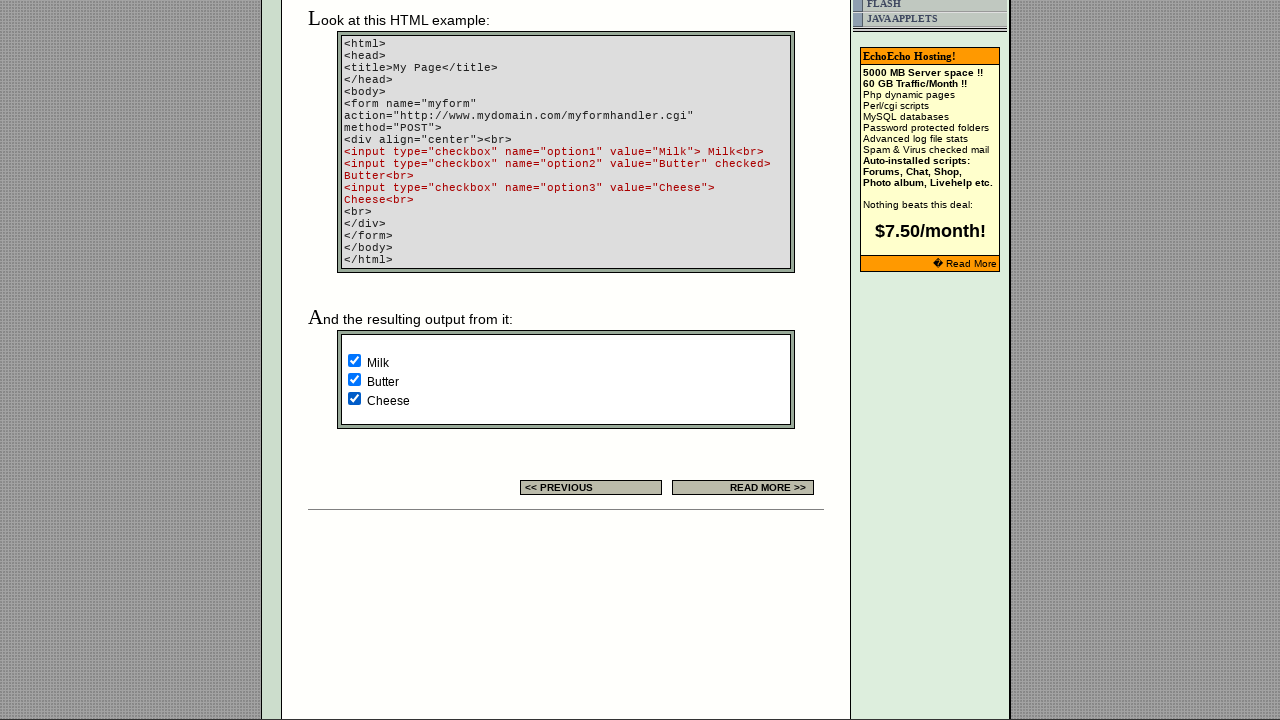